Tests a loading images page by waiting for a spinner to disappear and then verifying the presence of an award image element

Starting URL: https://bonigarcia.dev/selenium-webdriver-java/loading-images.html

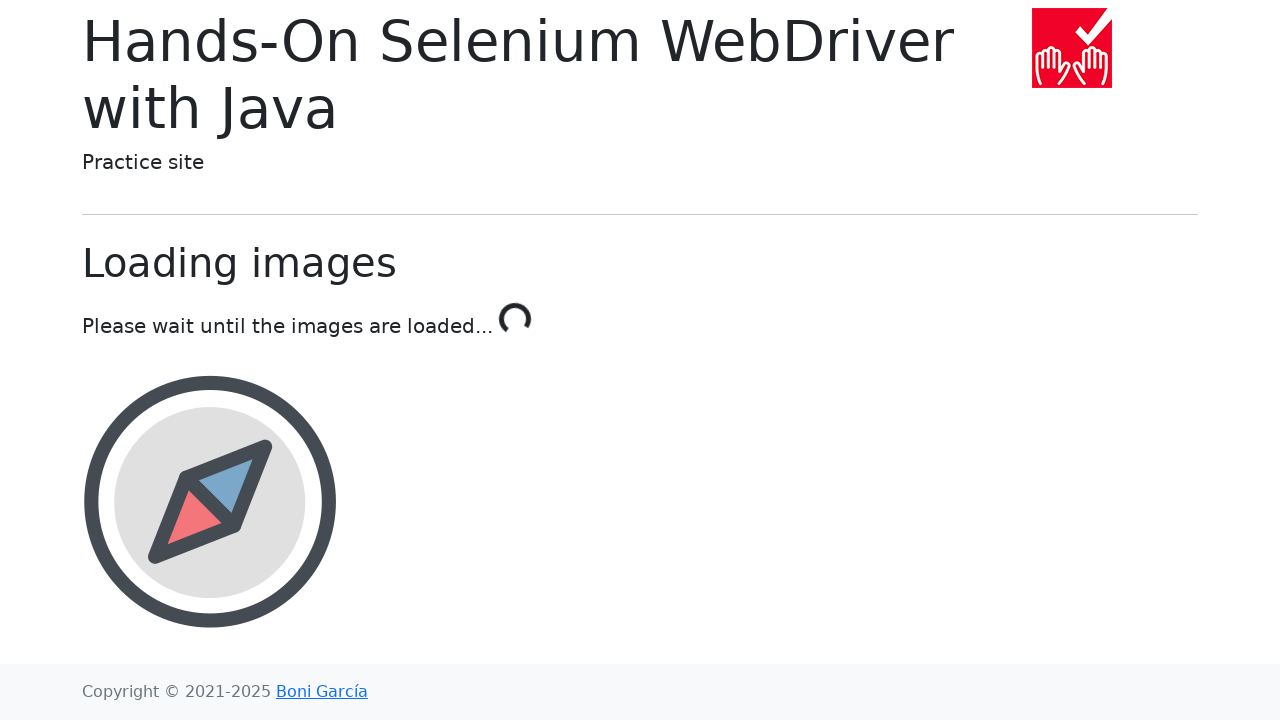

Waited for loading spinner to disappear
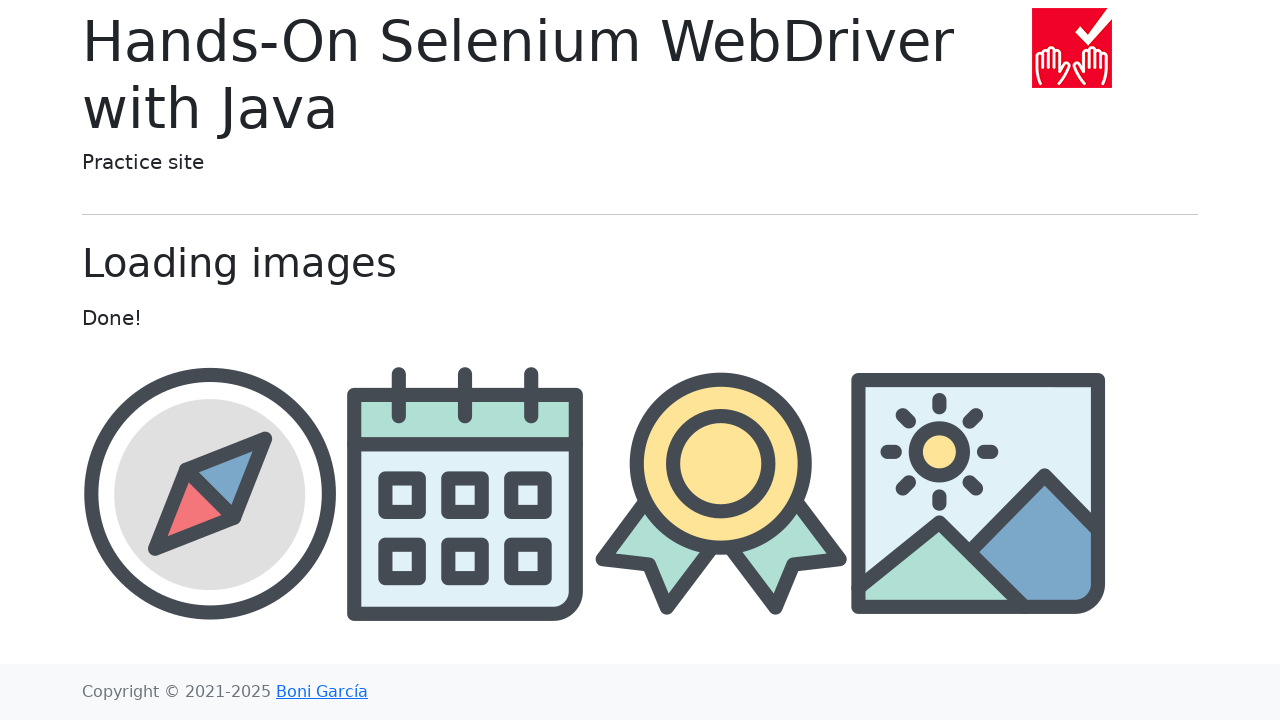

Verified award image element is present
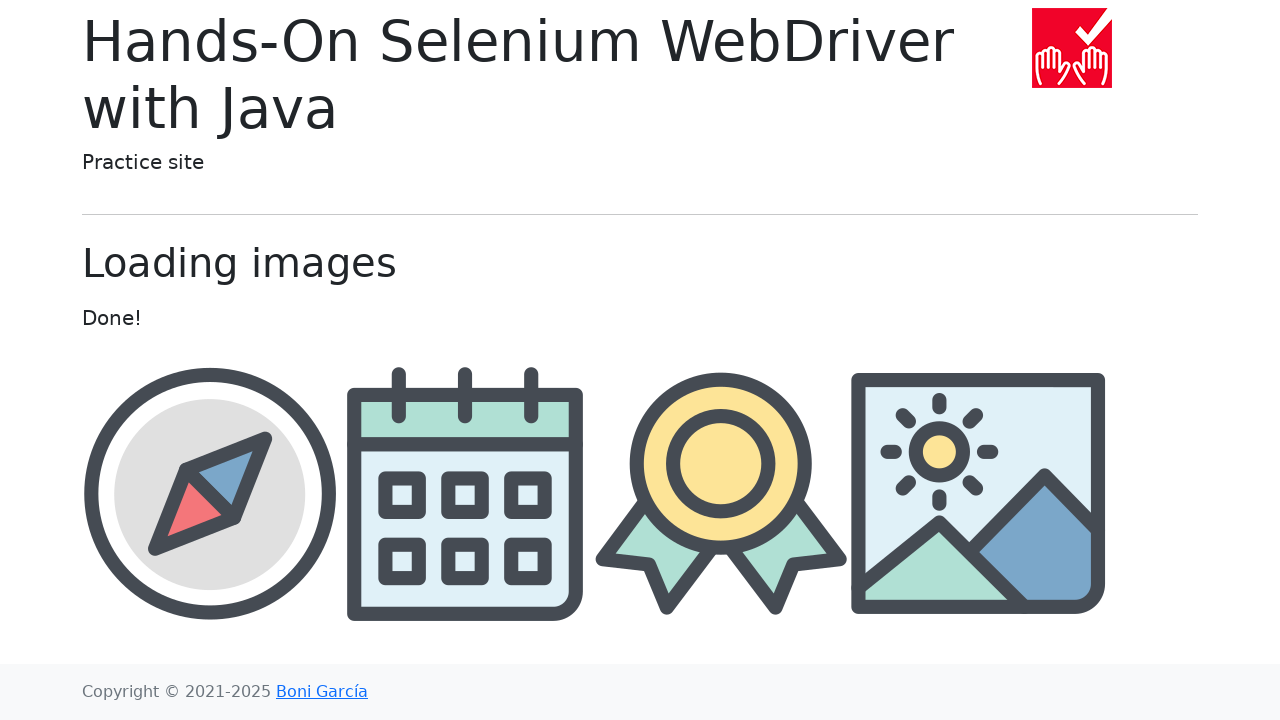

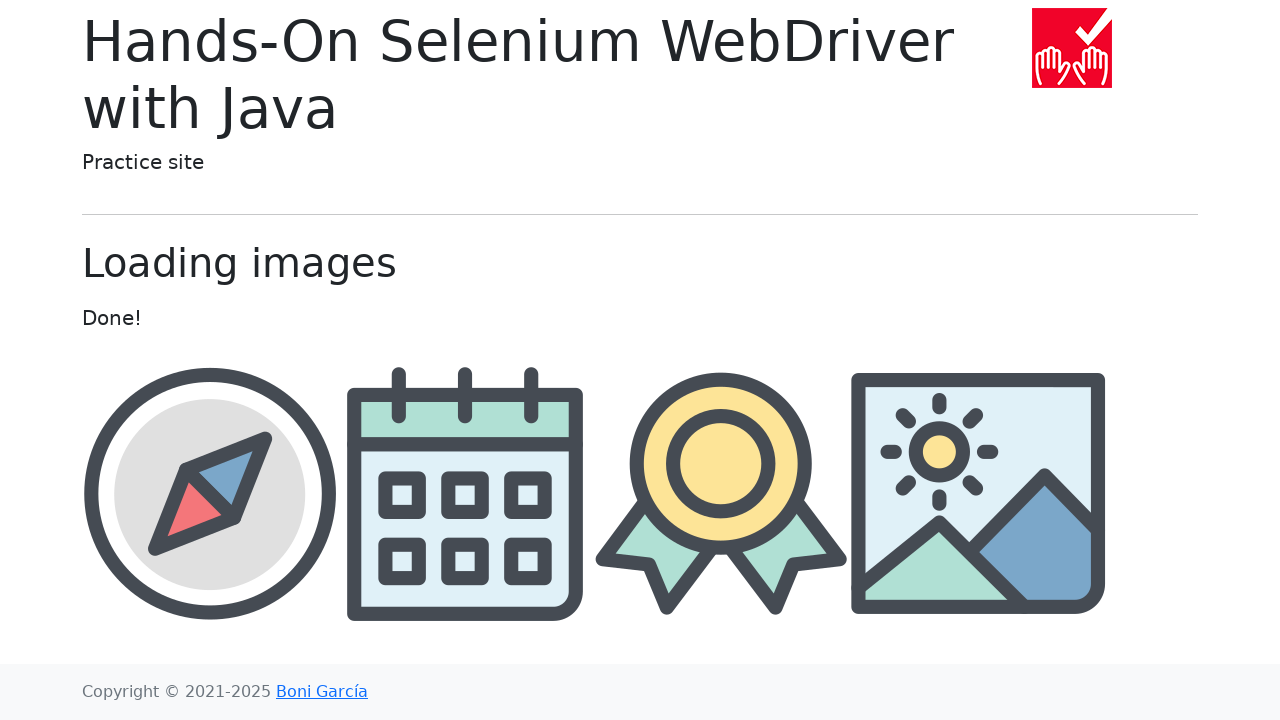